Navigates to a login practice page and creates a new browser context. This is a minimal test that only loads the page.

Starting URL: https://rahulshettyacademy.com/loginpagePractise/

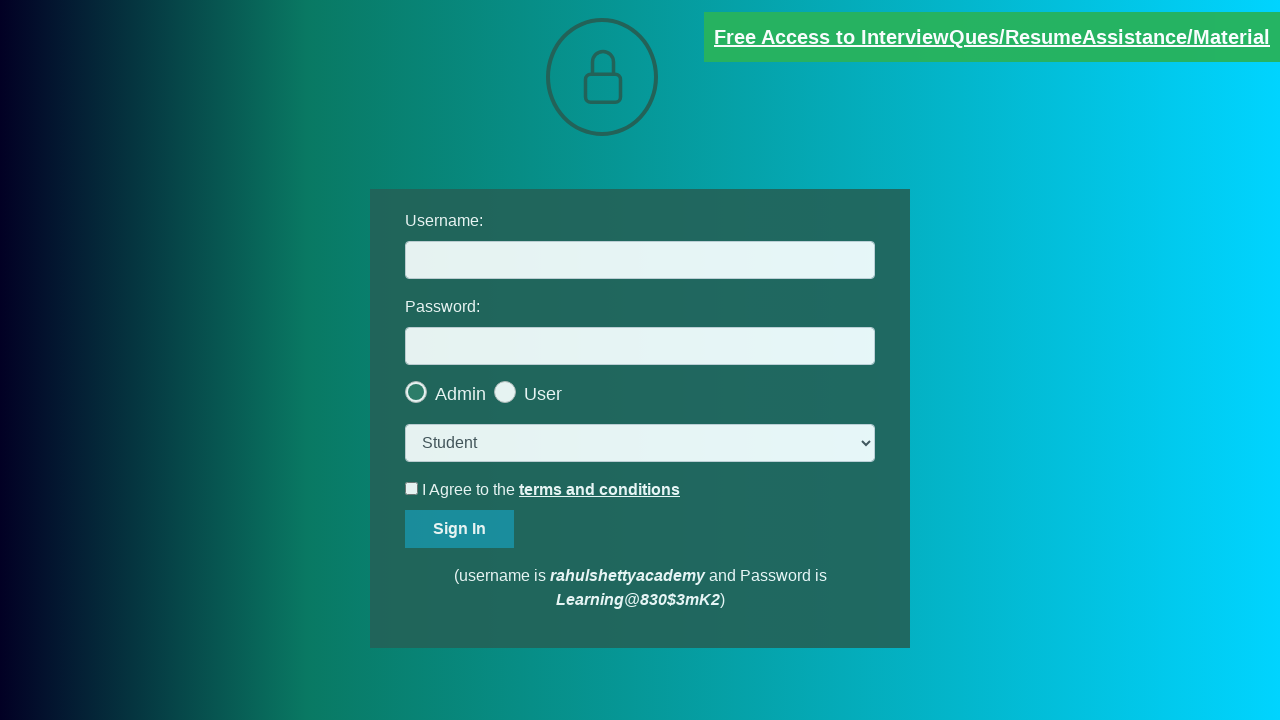

Waited for page to reach domcontentloaded state
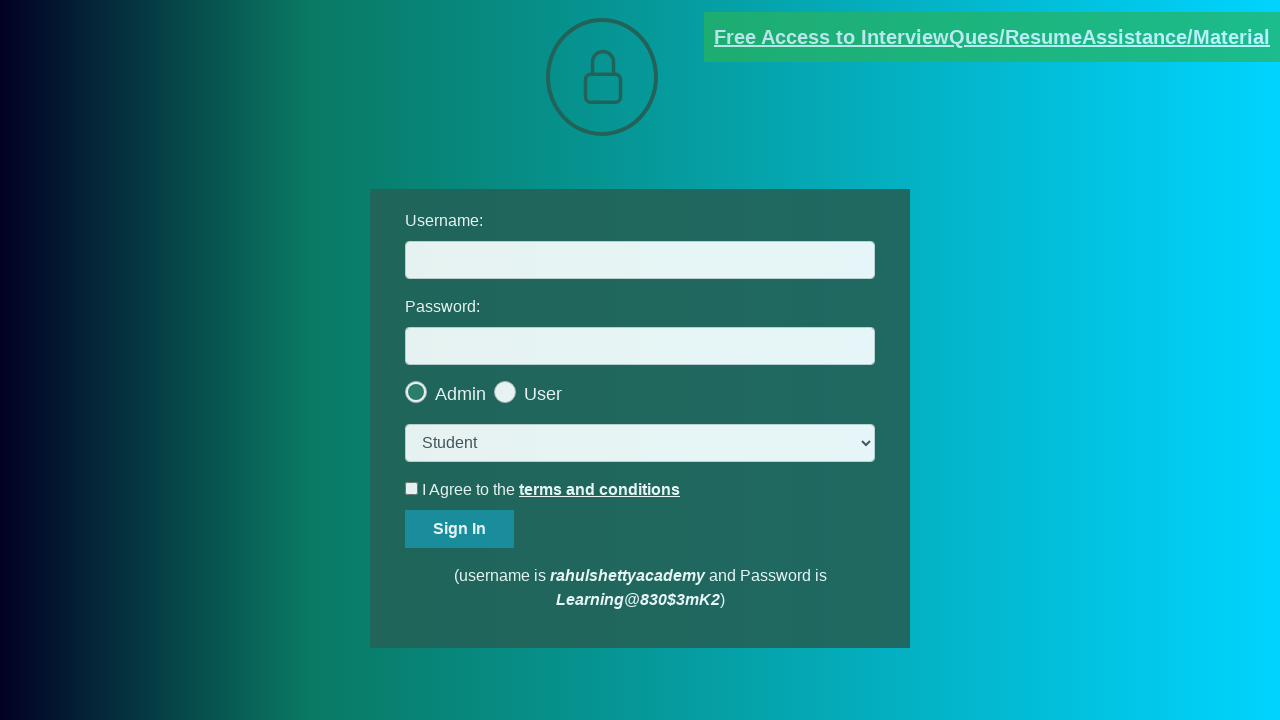

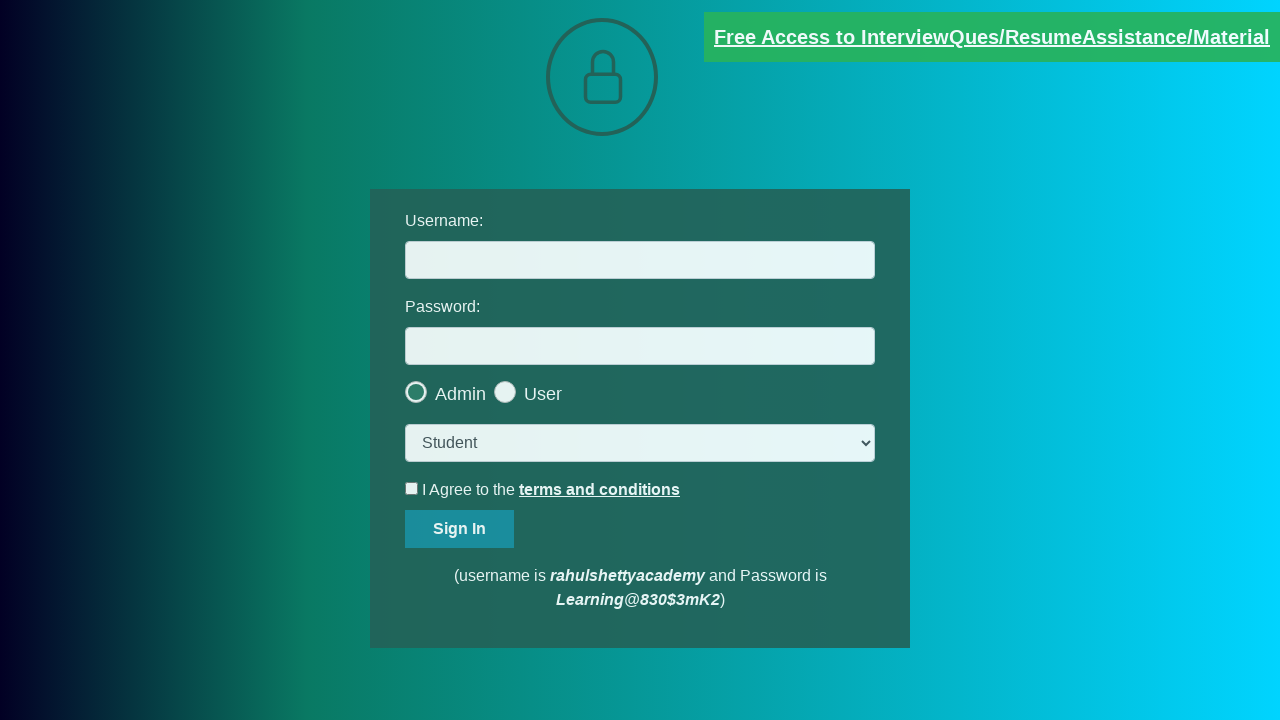